Tests modal dialog functionality by clicking on the large dialog button and verifying the content appears correctly

Starting URL: https://demoqa.com/modal-dialogs

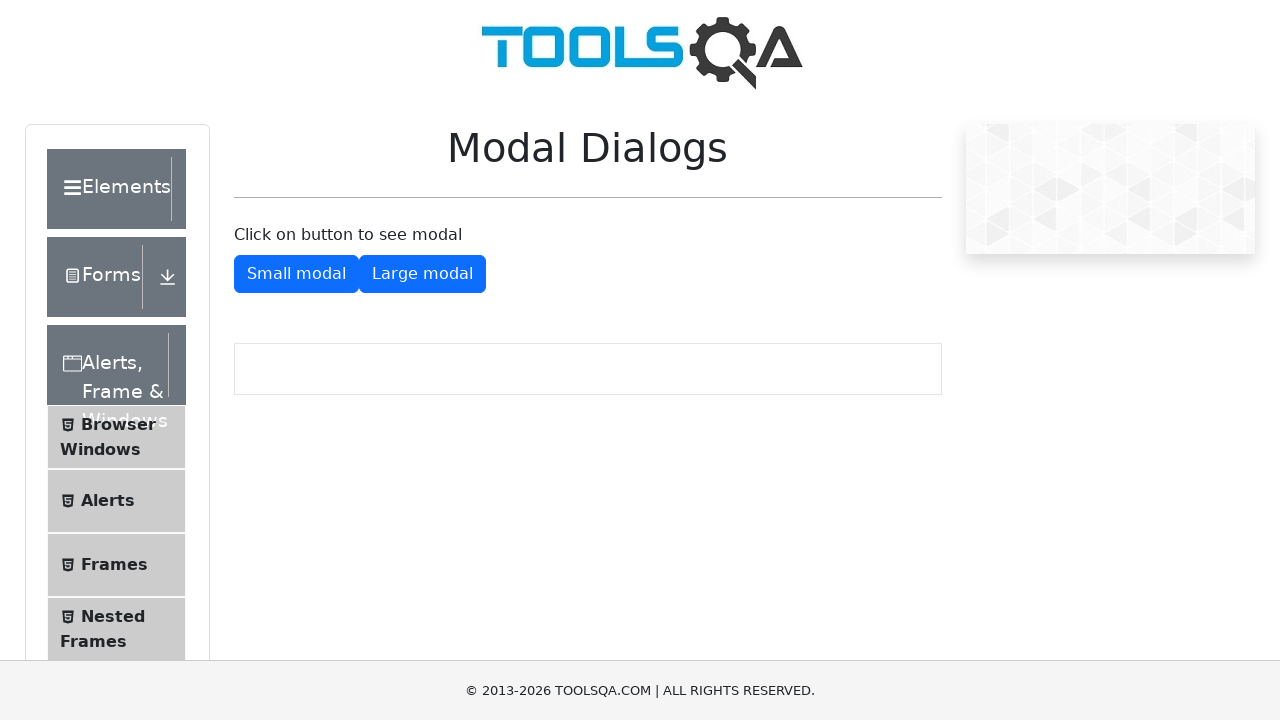

Clicked the large dialog button at (422, 274) on xpath=//*[@id="showLargeModal"]
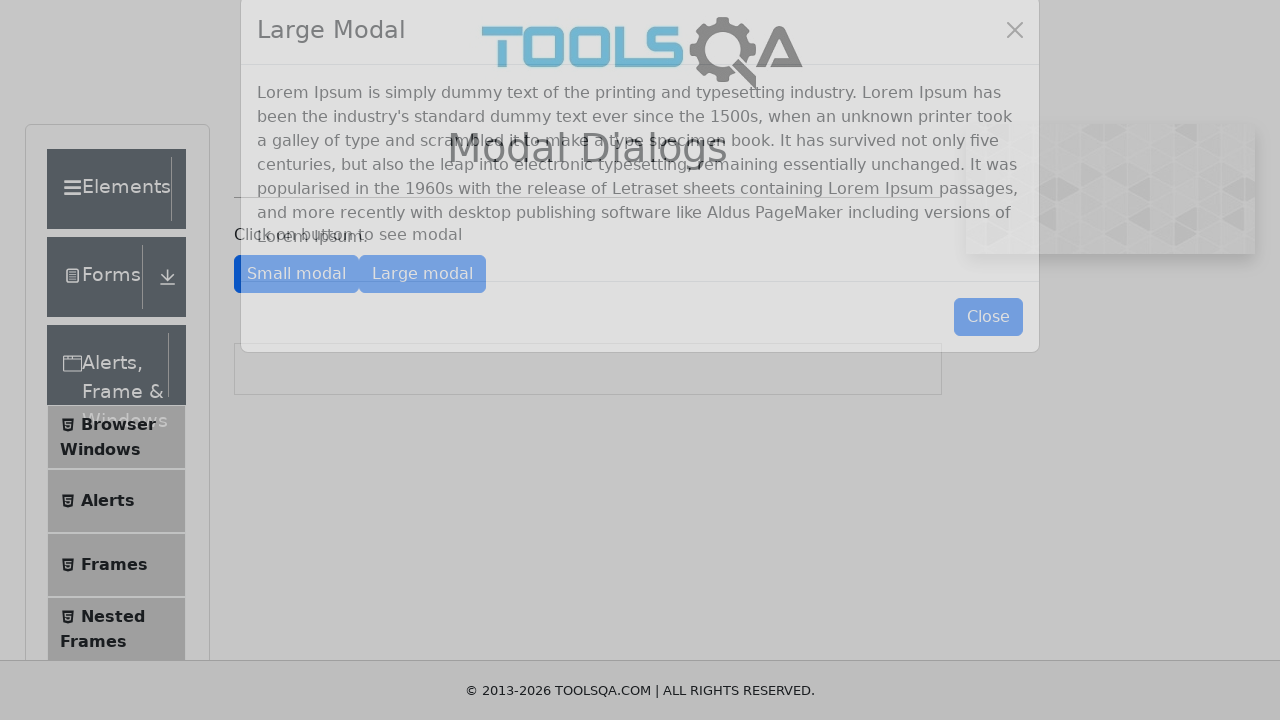

Modal dialog appeared with body content loaded
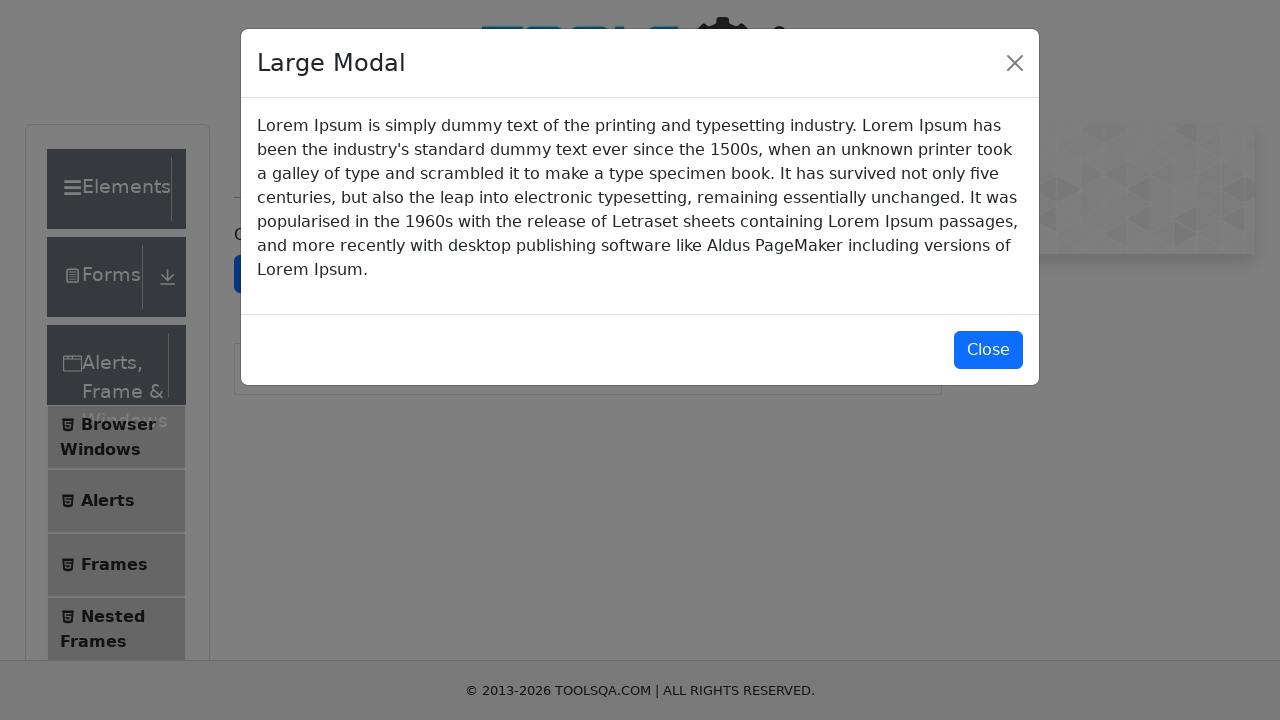

Located modal body element
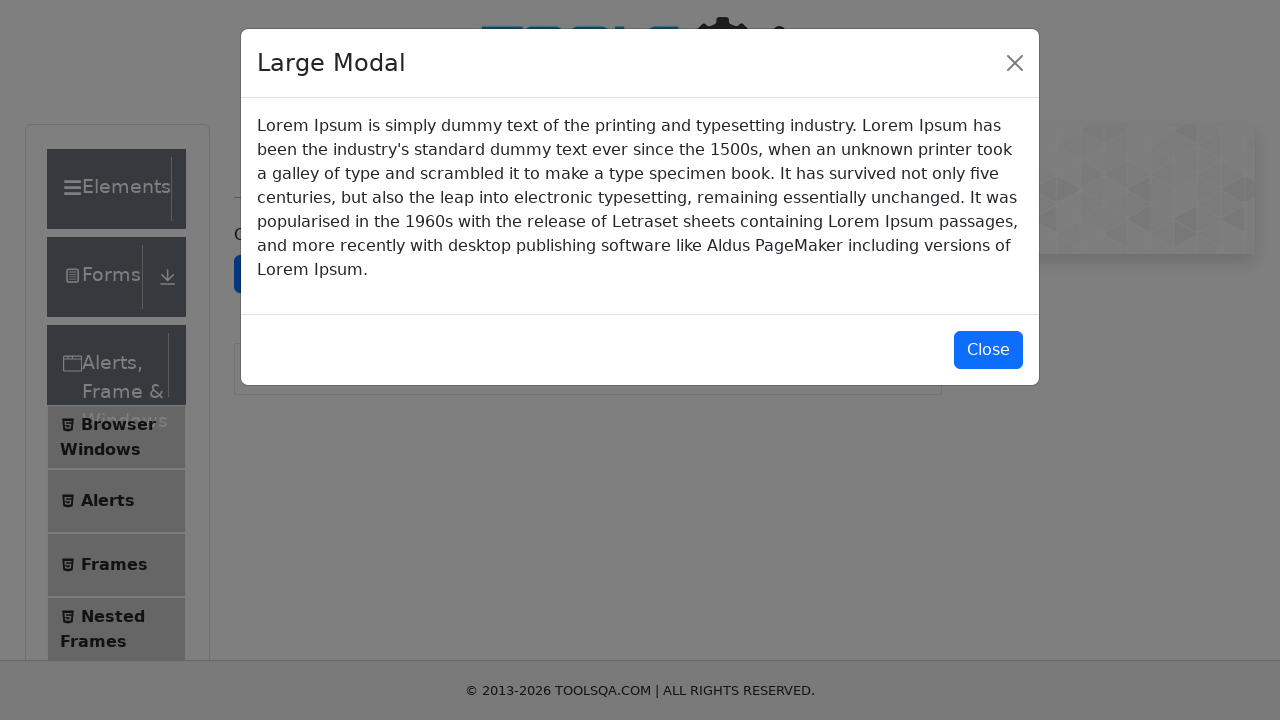

Retrieved text content from modal body
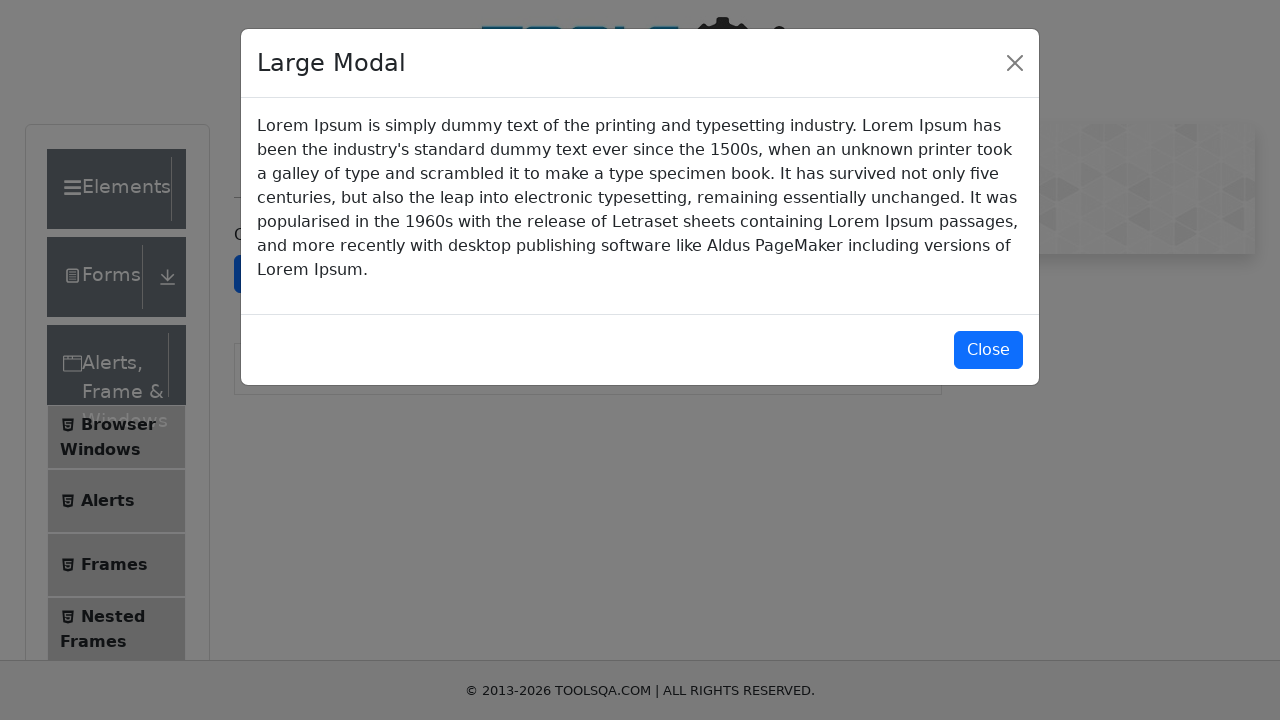

Counted occurrences of 'Lorem Ipsum': 4
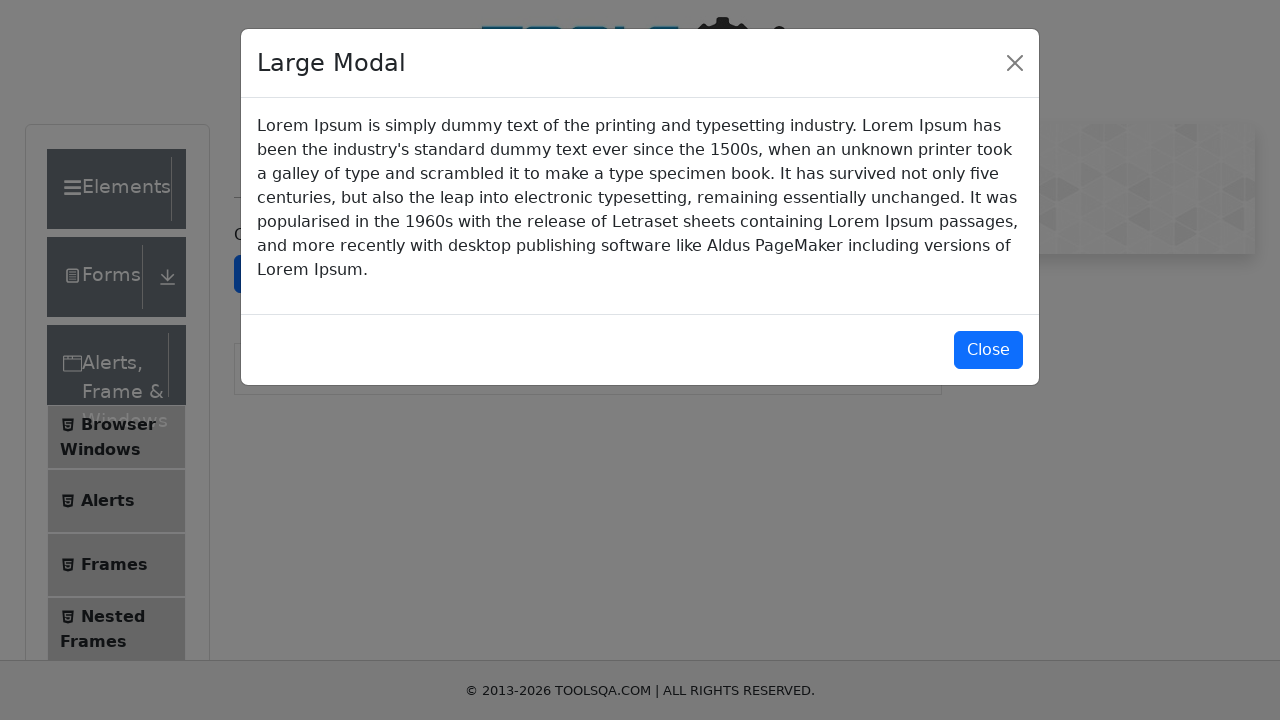

Verified modal contains exactly 4 occurrences of 'Lorem Ipsum'
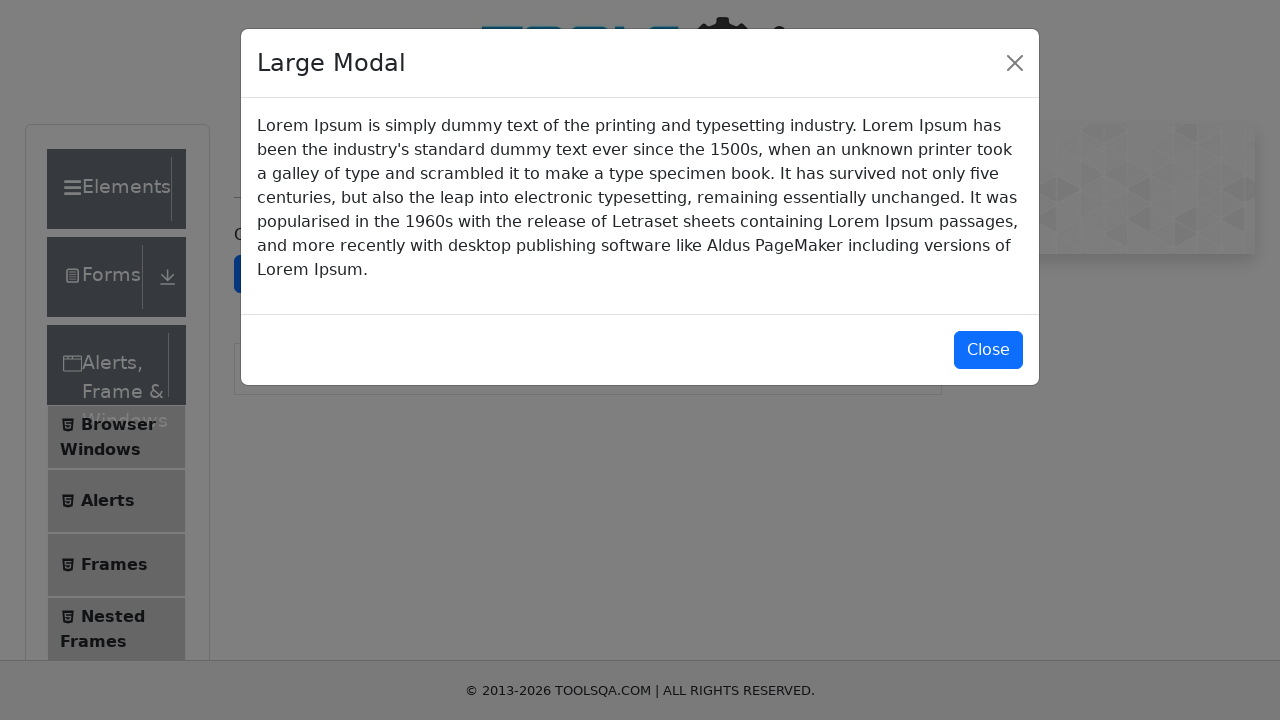

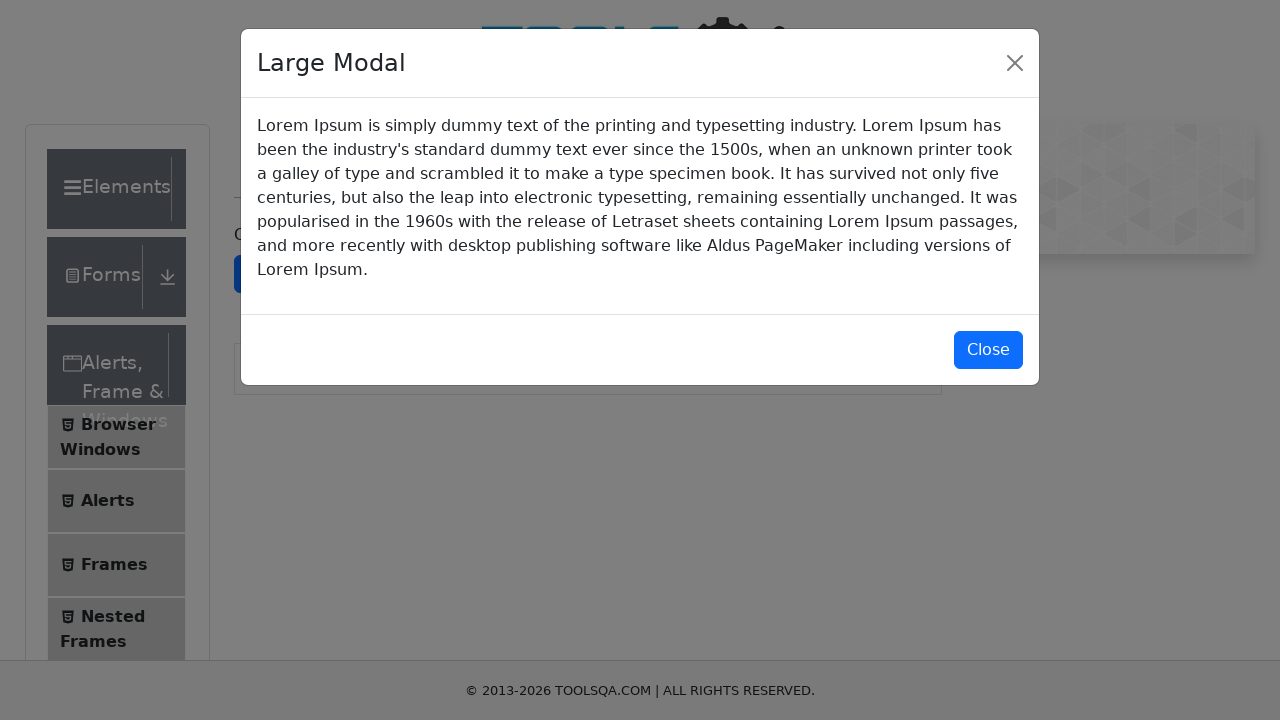